Tests a dynamic loading page where content is rendered after clicking Start button. Clicks the Start button, waits for the loading bar to finish, and verifies that the "Hello World!" text appears.

Starting URL: http://the-internet.herokuapp.com/dynamic_loading/2

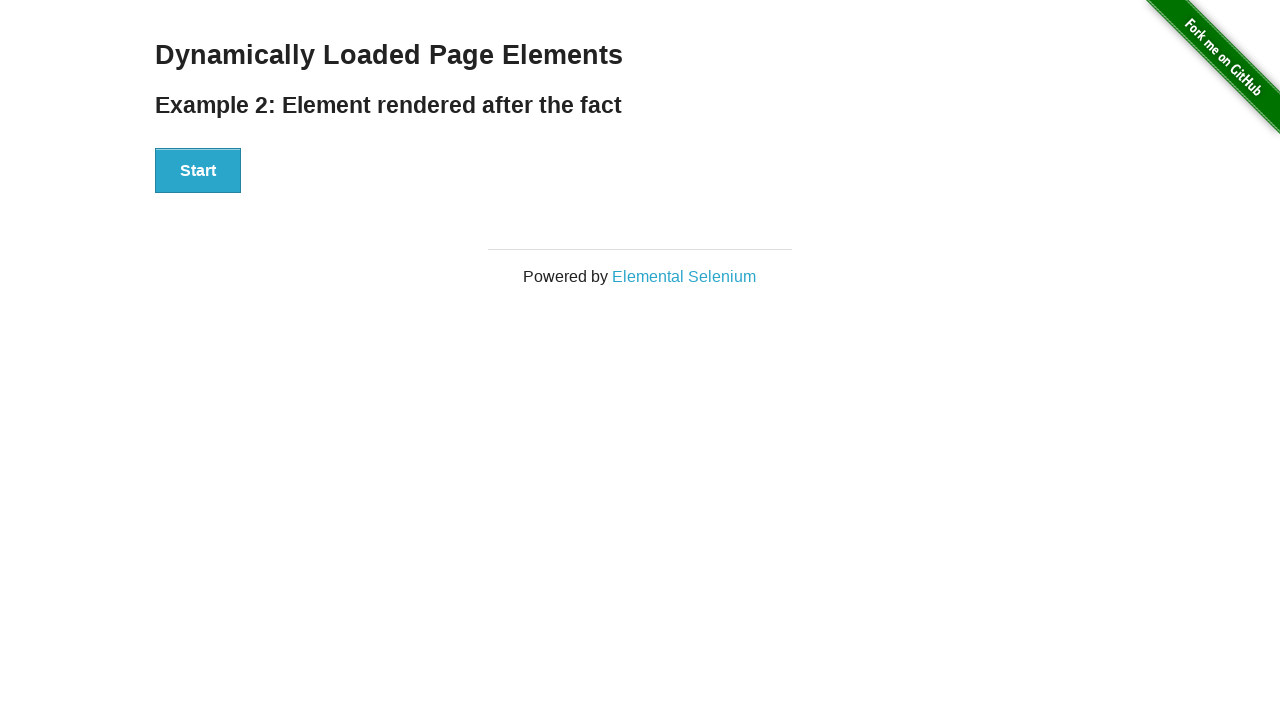

Clicked the Start button to initiate dynamic loading at (198, 171) on #start button
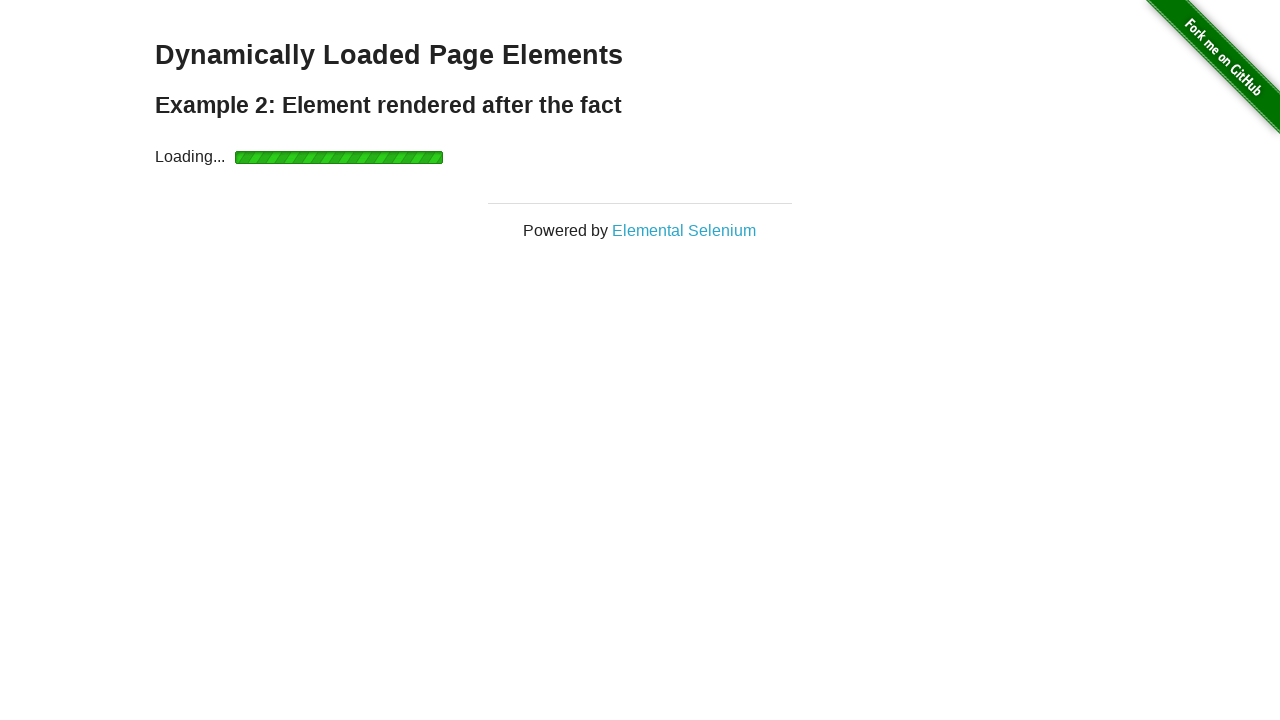

Loading bar finished and content rendered - finish element is now visible
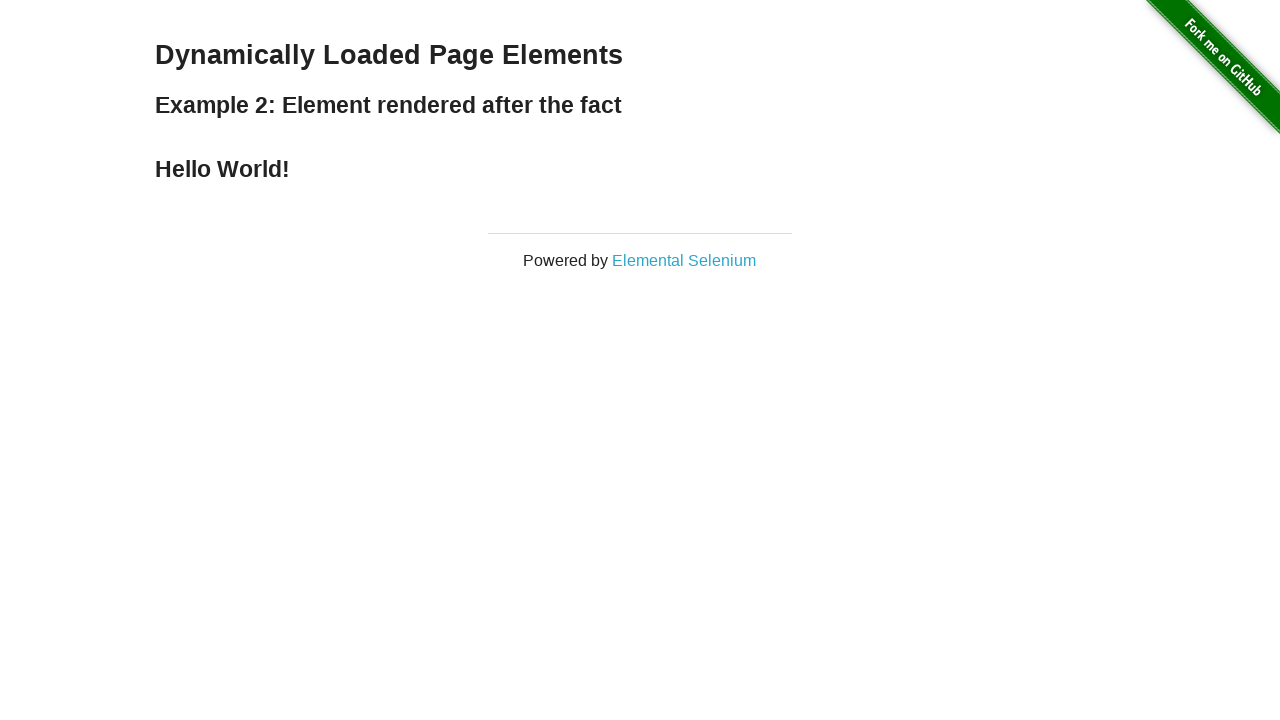

Verified that the 'Hello World!' text appears in the finish element
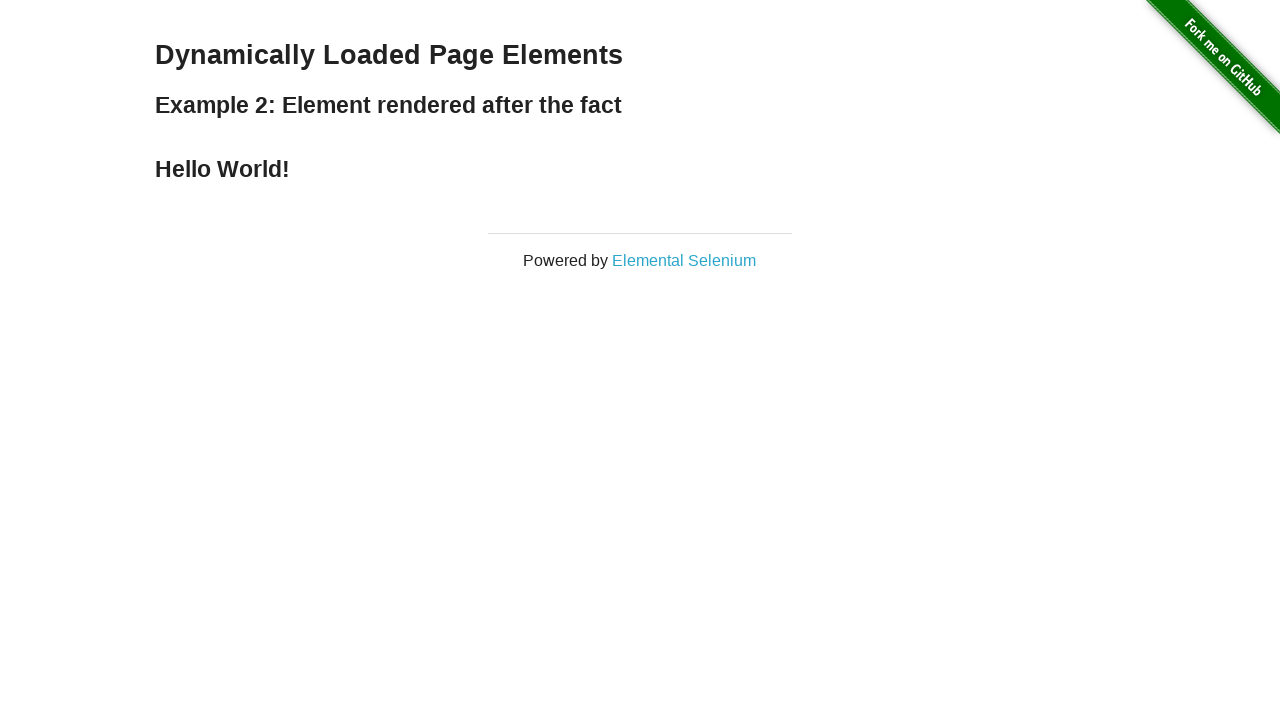

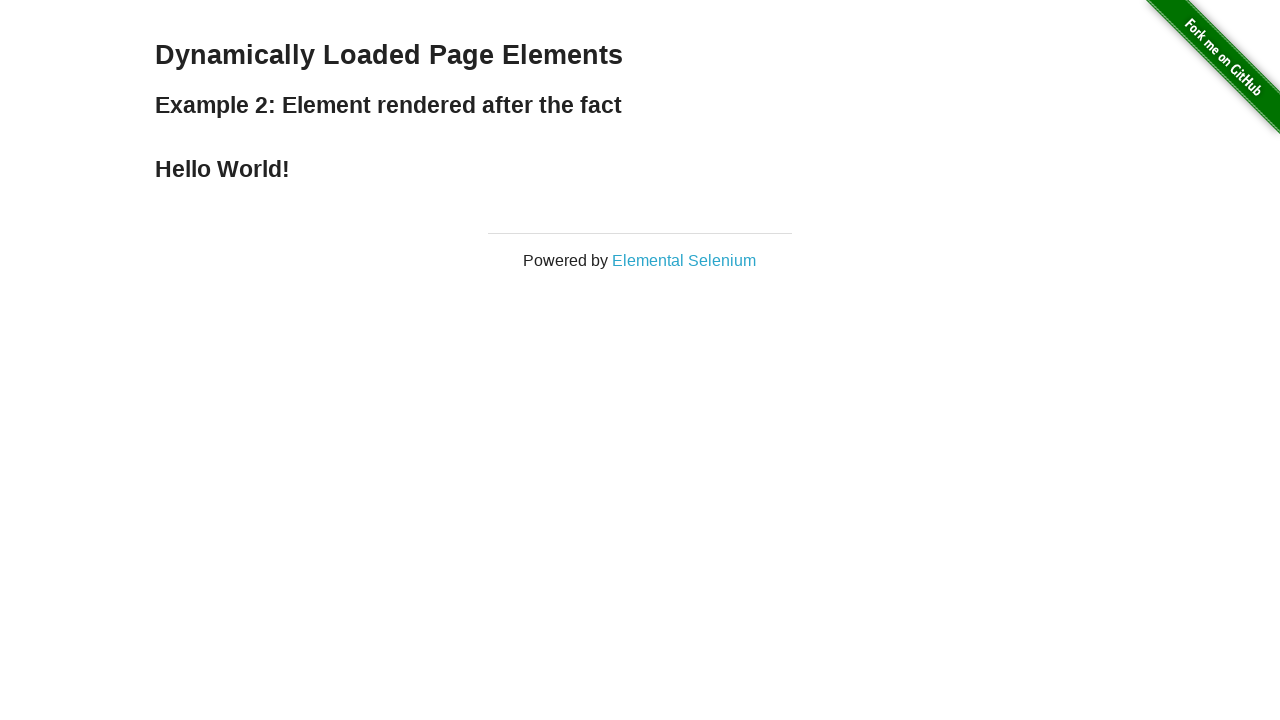